Tests that YouTube homepage title contains "YouTube"

Starting URL: https://www.youtube.com

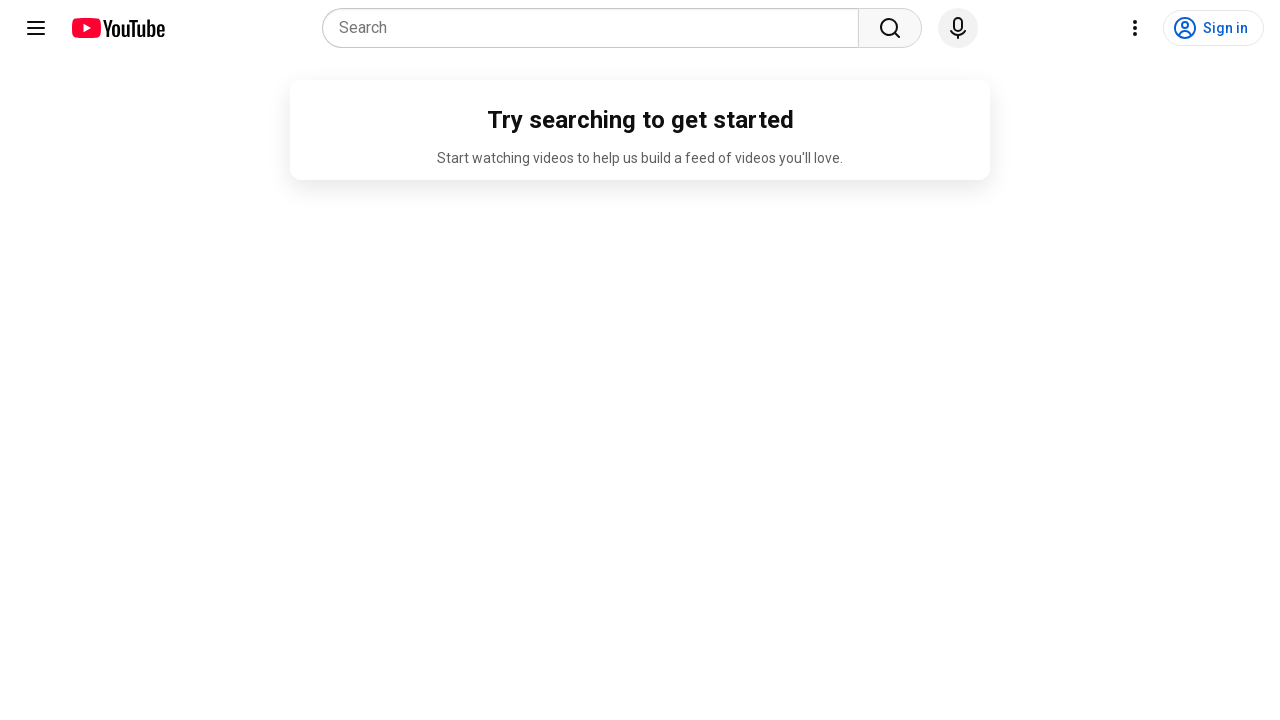

Navigated to YouTube homepage
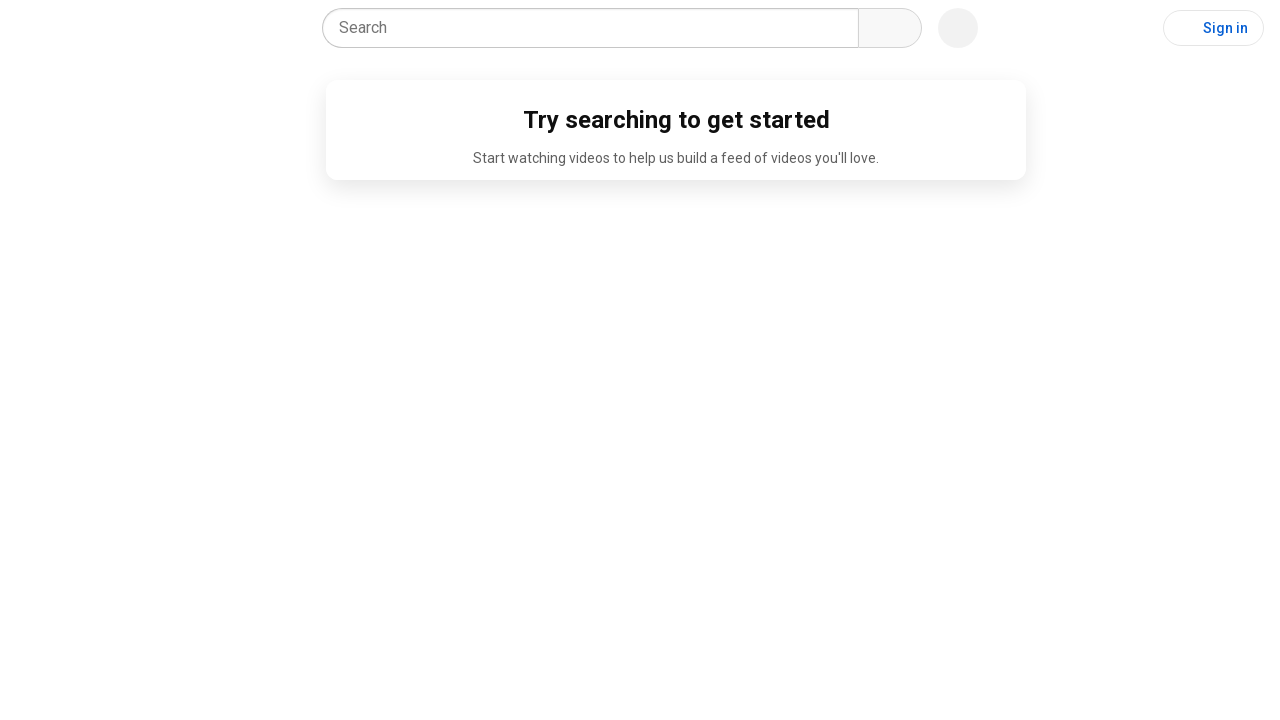

Verified that page title contains 'YouTube'
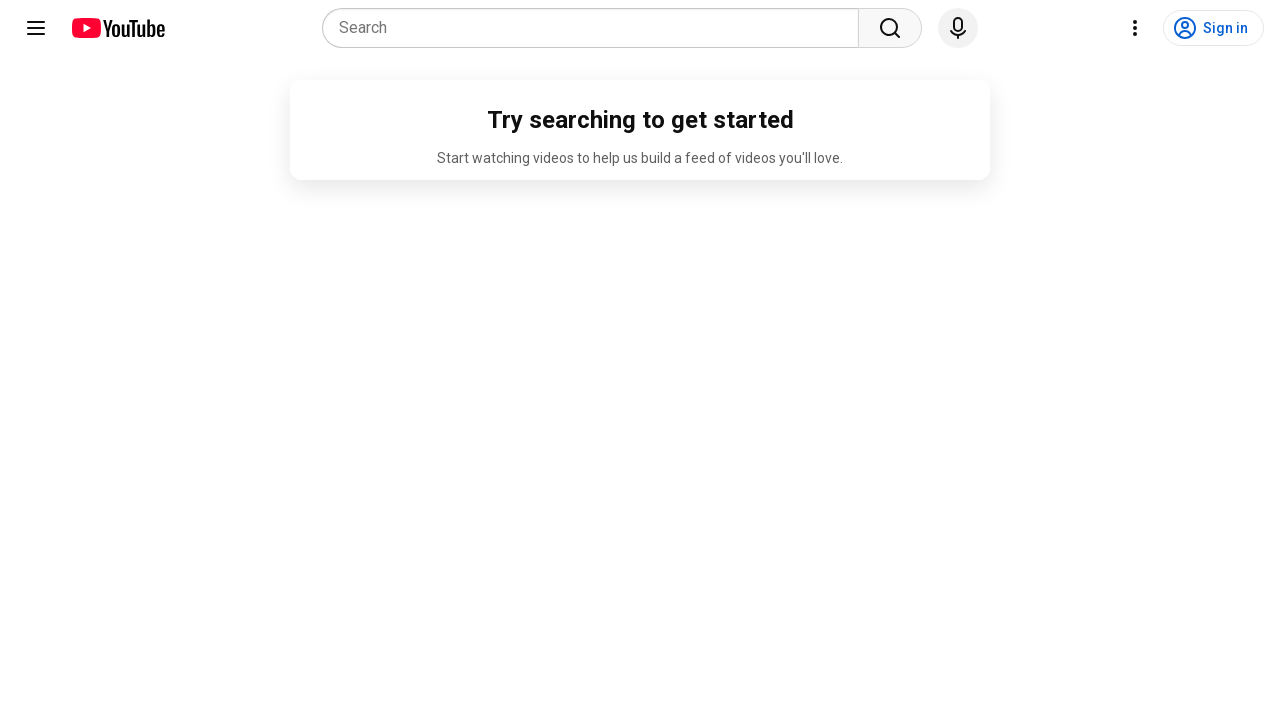

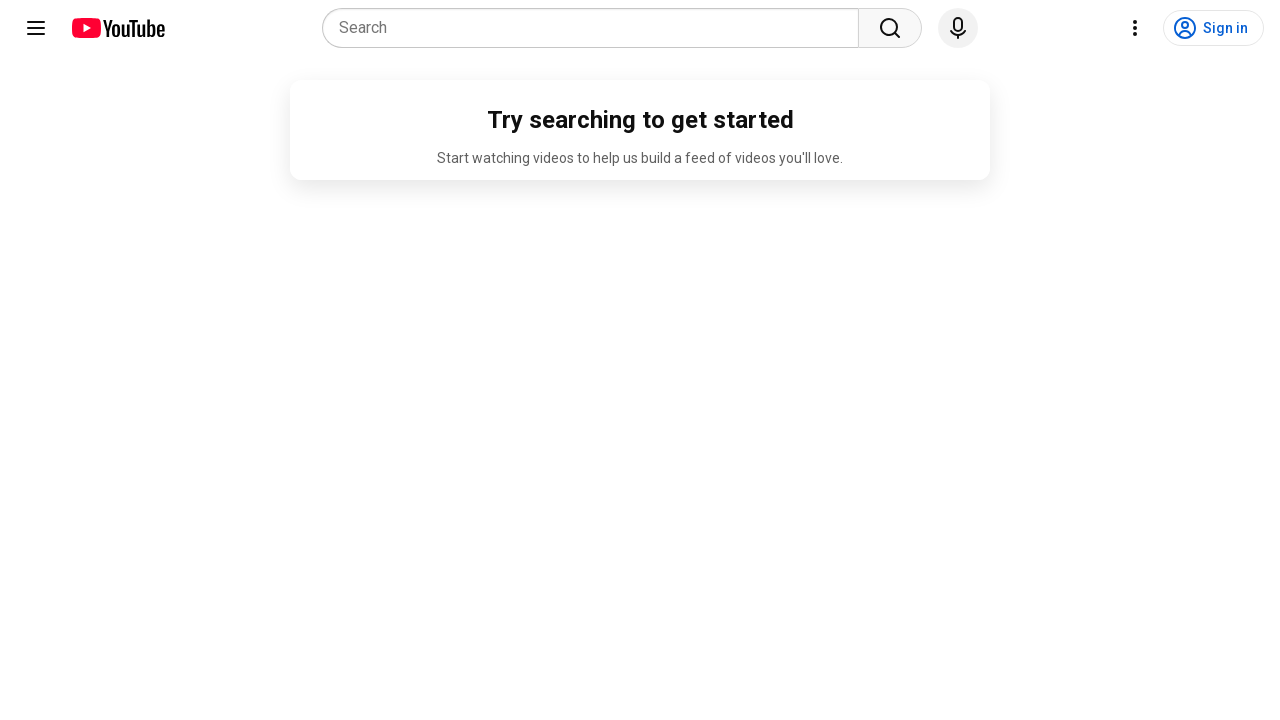